Tests clicking a primary button on the UI Testing Playground's class attribute challenge page, which tests the ability to find elements by class when classes are in varying order.

Starting URL: http://uitestingplayground.com/classattr

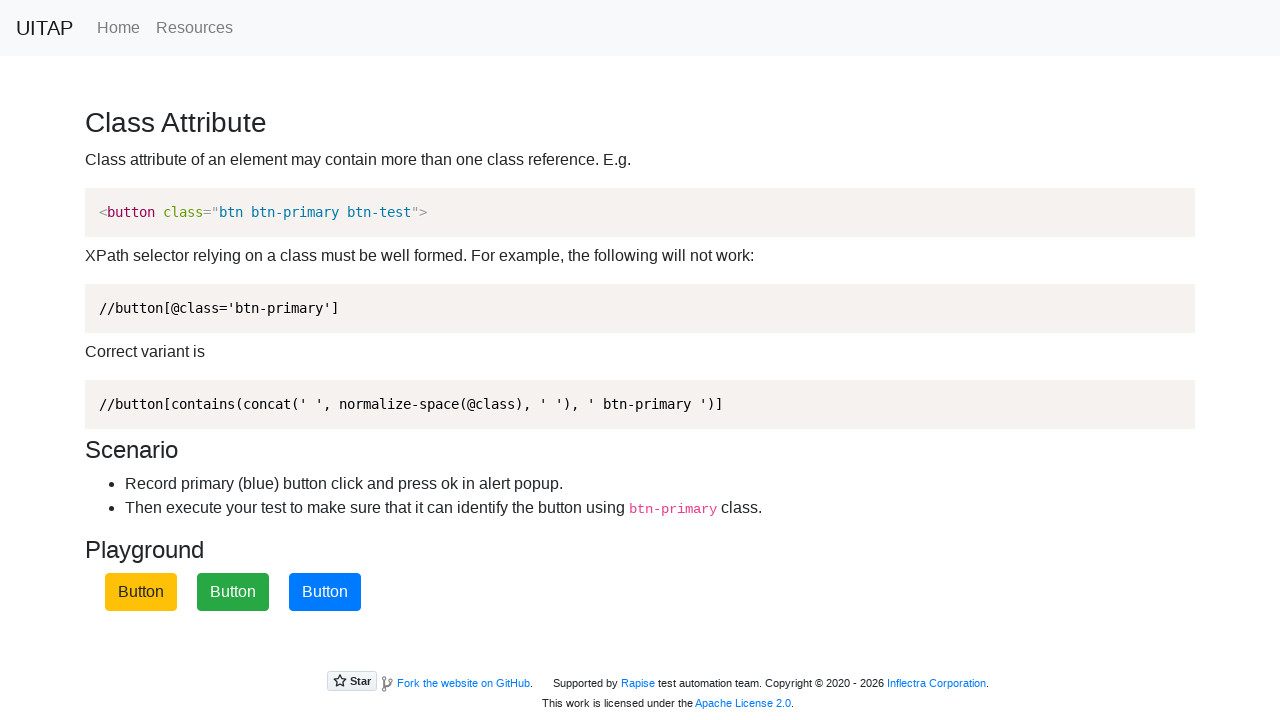

Clicked the primary button with class attribute at (325, 592) on button.btn-primary
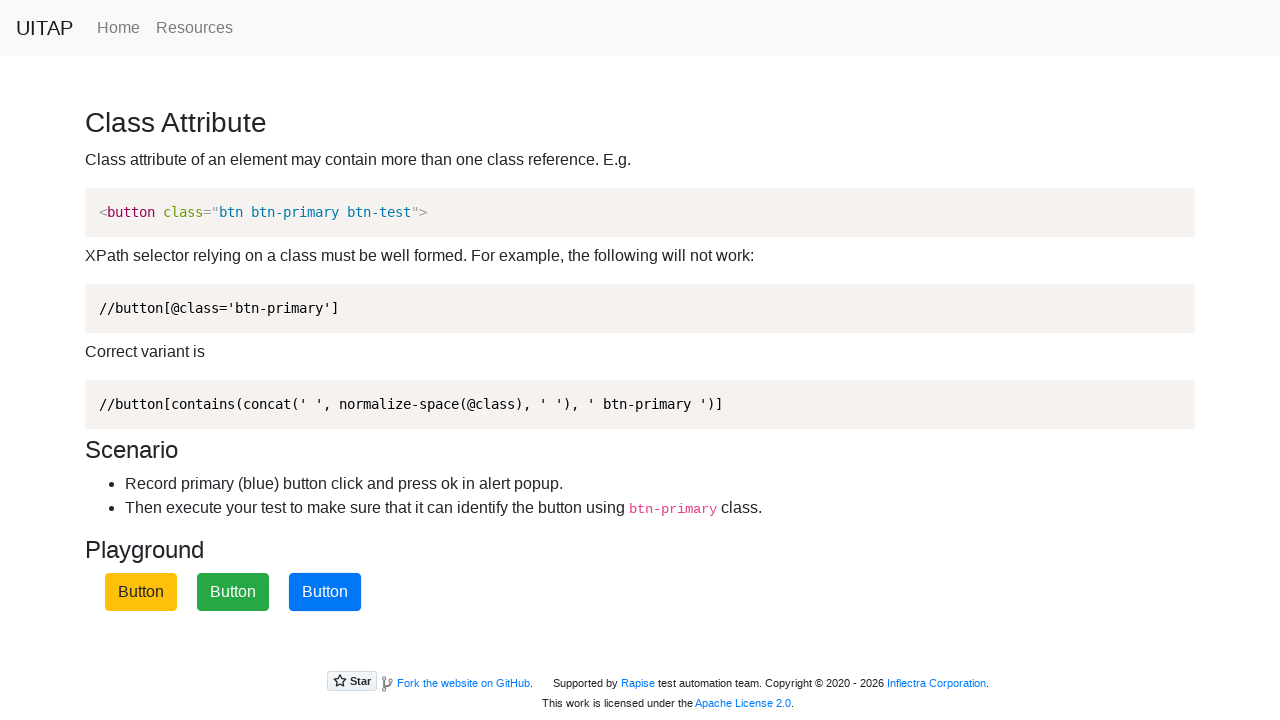

Set up dialog handler to accept alerts
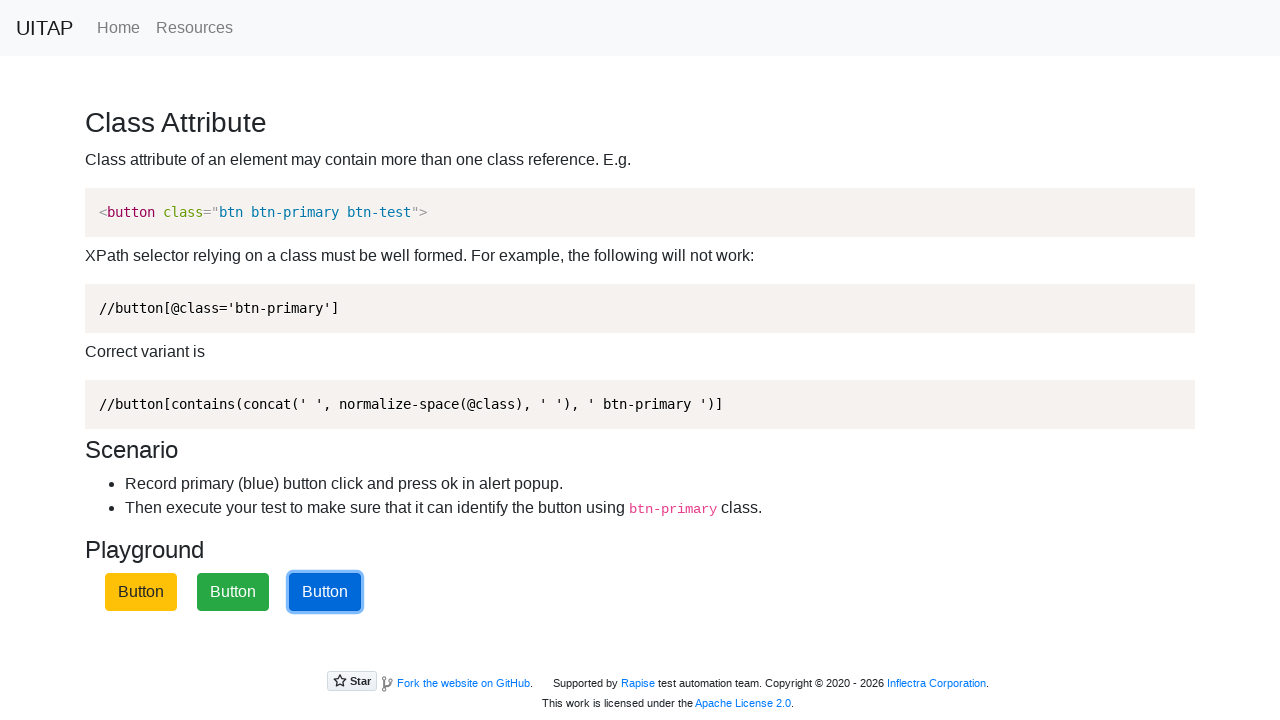

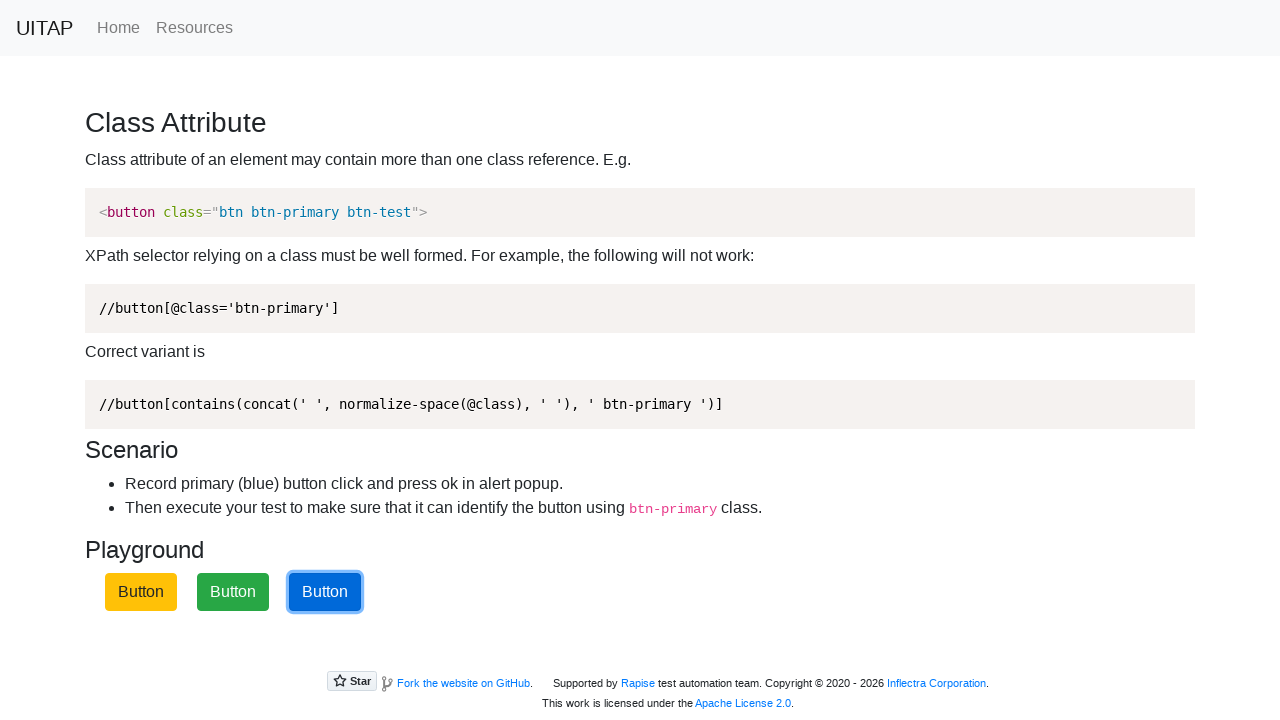